Tests that cookies can be deleted even when they weren't explicitly set by the test, by navigating to GitHub, verifying cookies exist, deleting them all, and confirming deletion operations work on empty cookie state.

Starting URL: https://github.com/

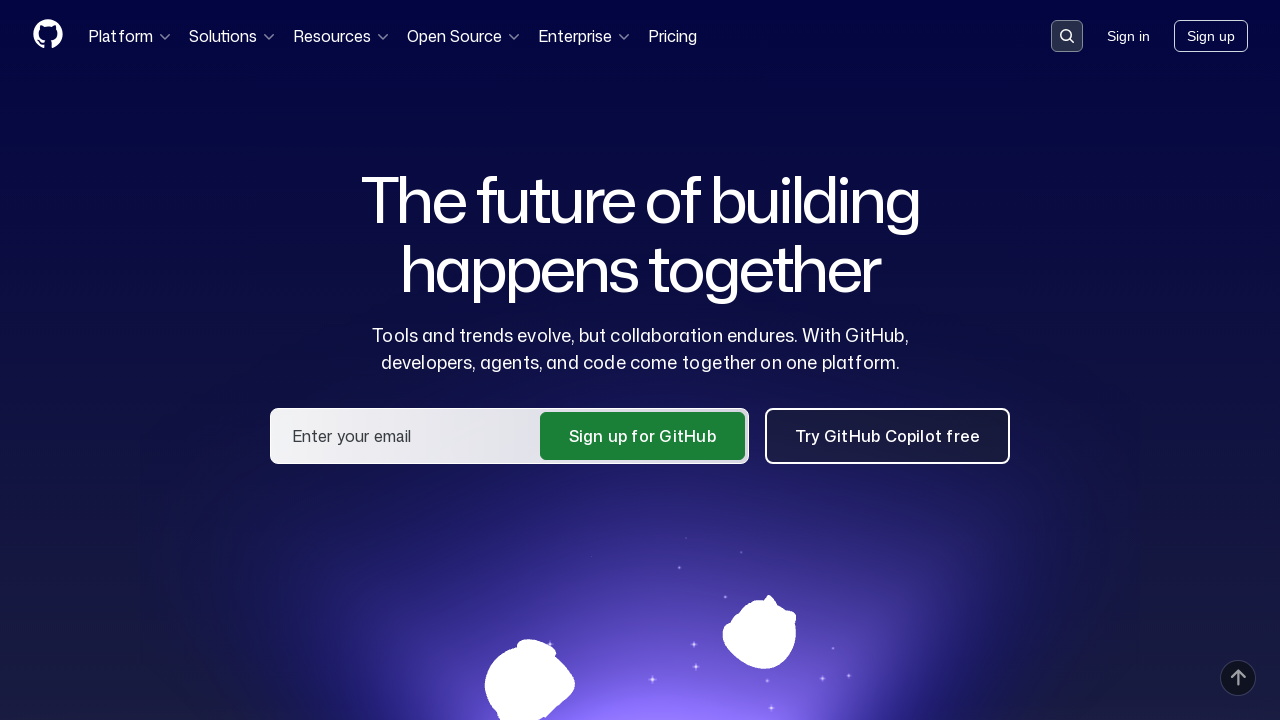

Navigated to GitHub homepage
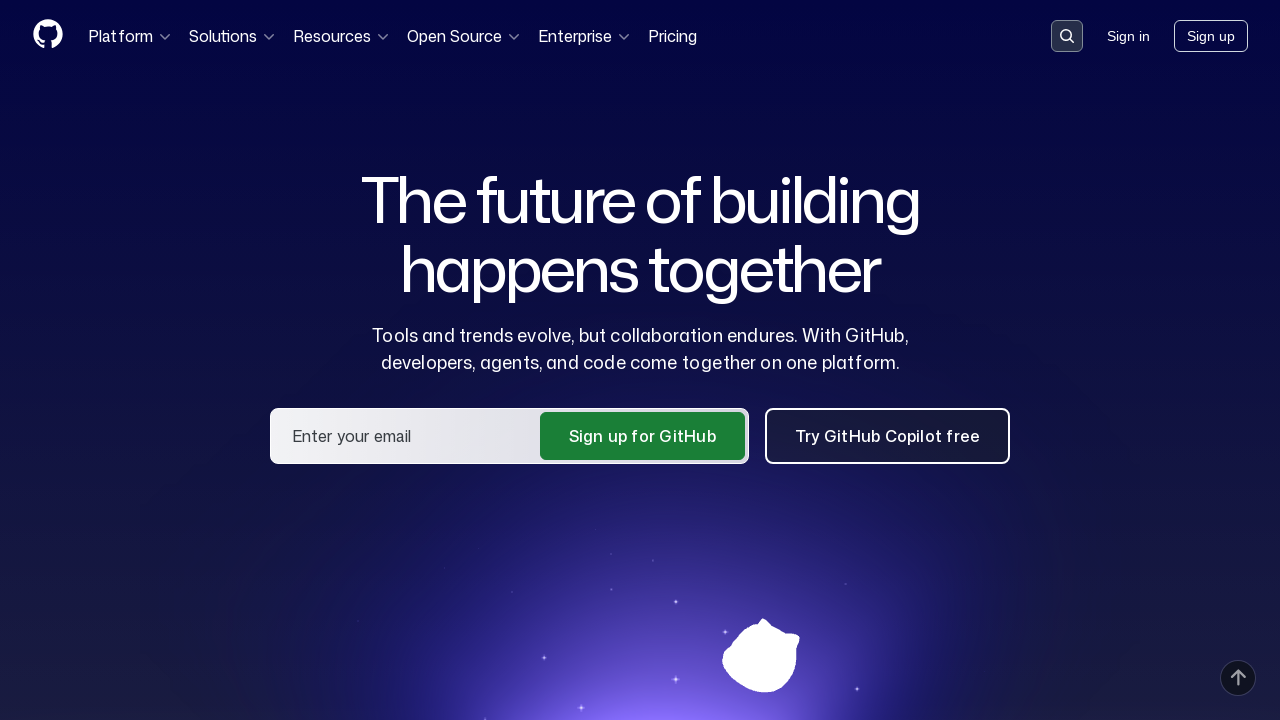

Retrieved cookies from context - found 6 cookies
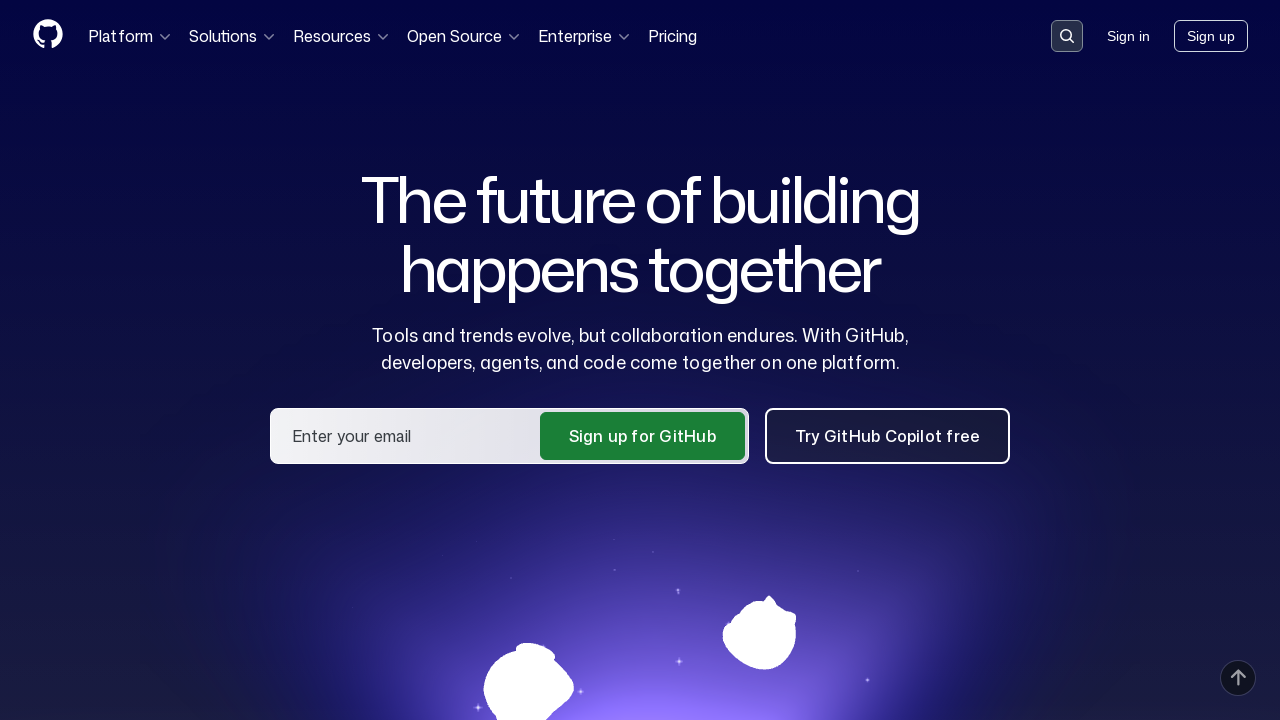

Verified that cookies exist on the page
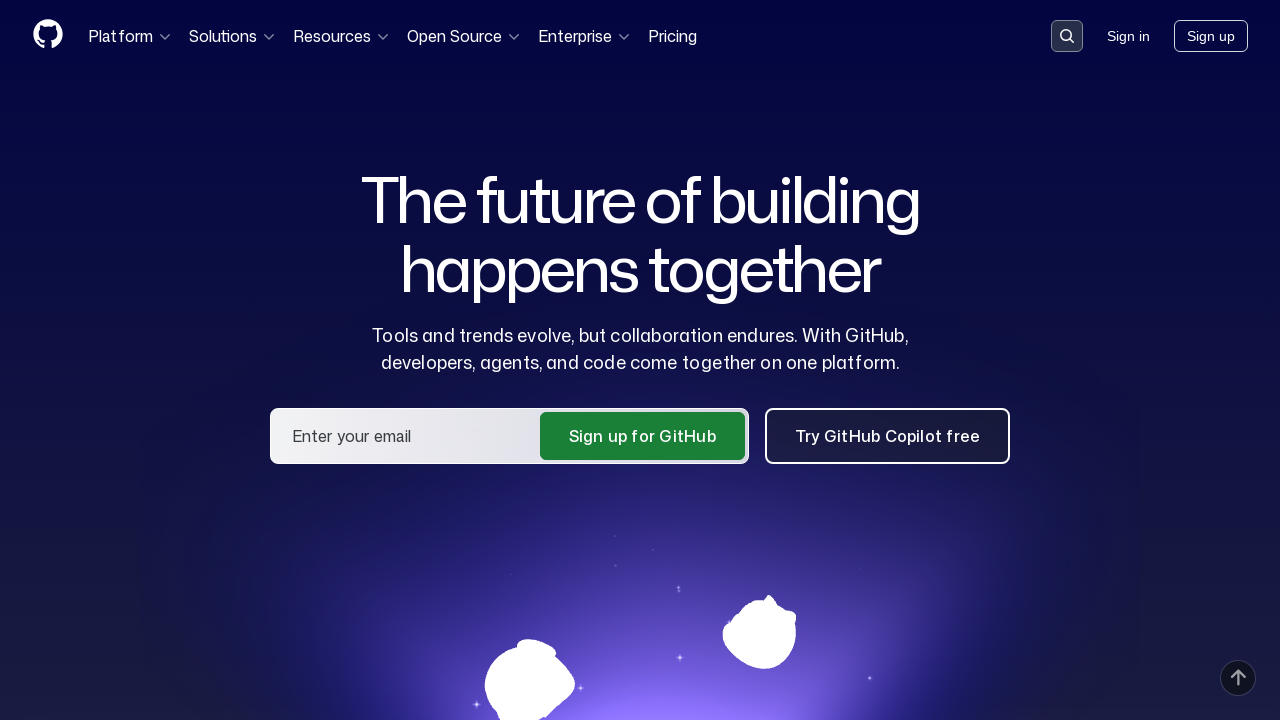

Cleared all cookies from context
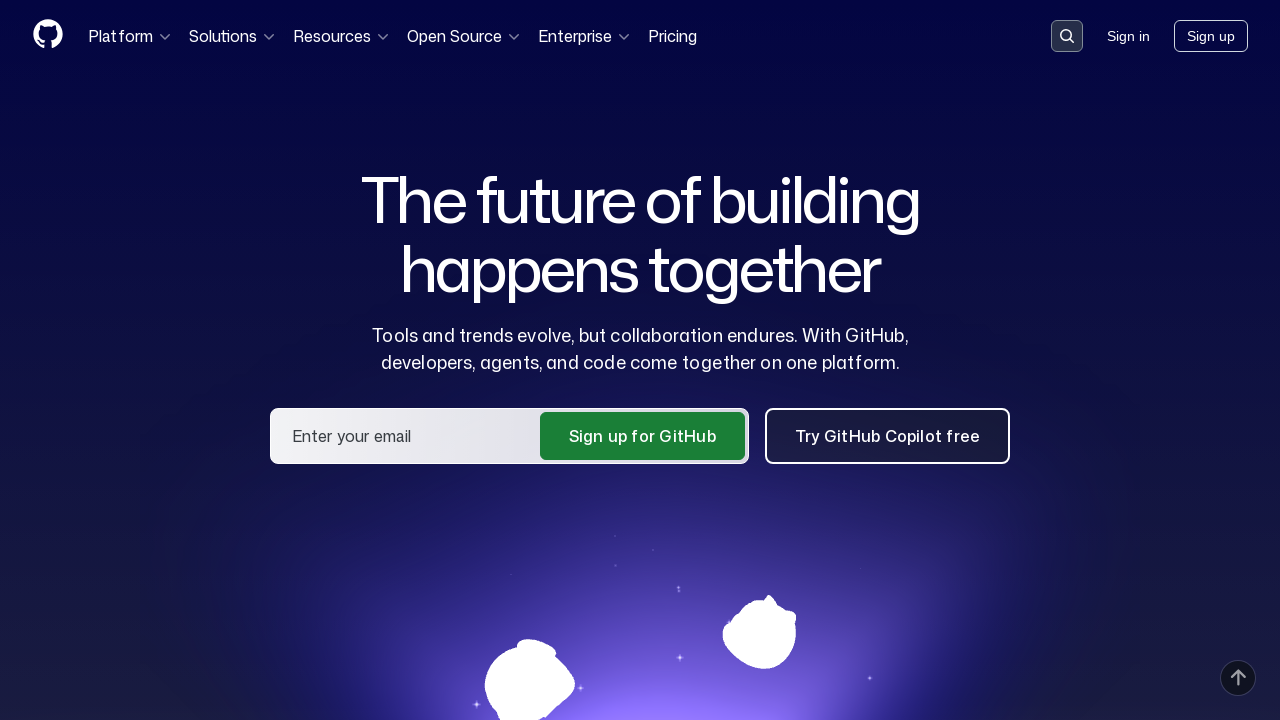

Retrieved cookies after deletion - found 0 cookies
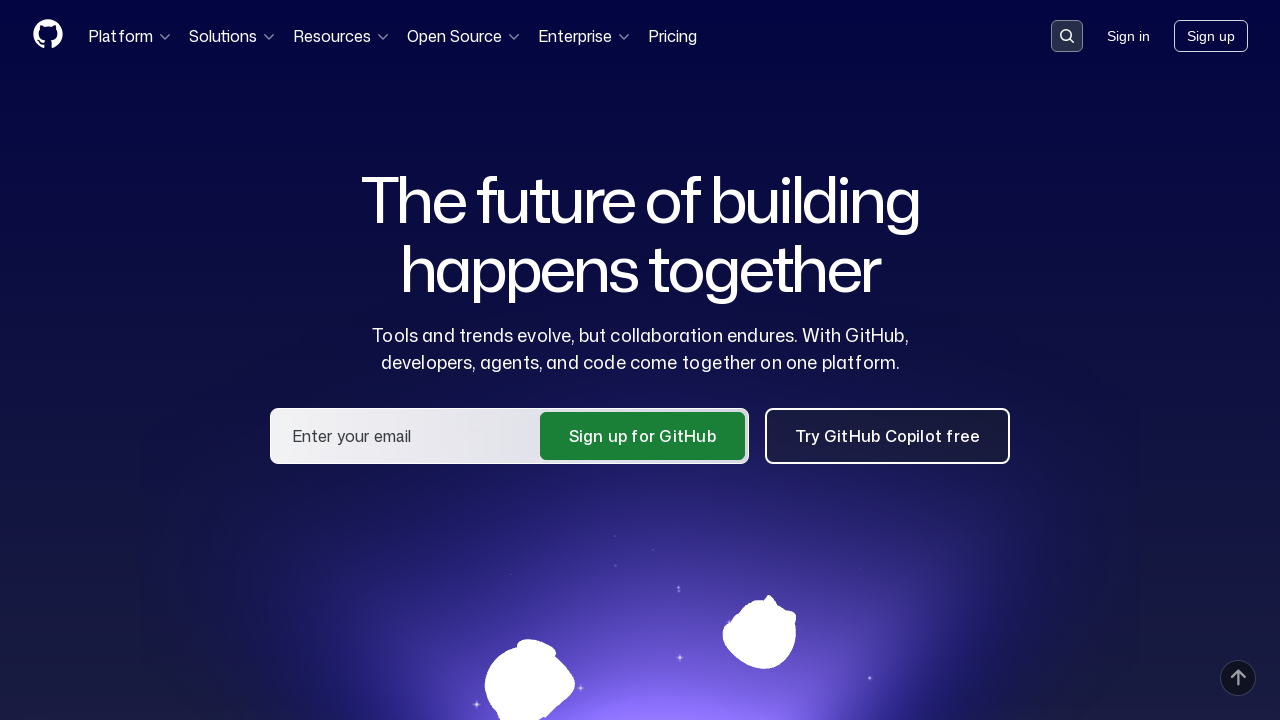

Verified that all cookies have been deleted
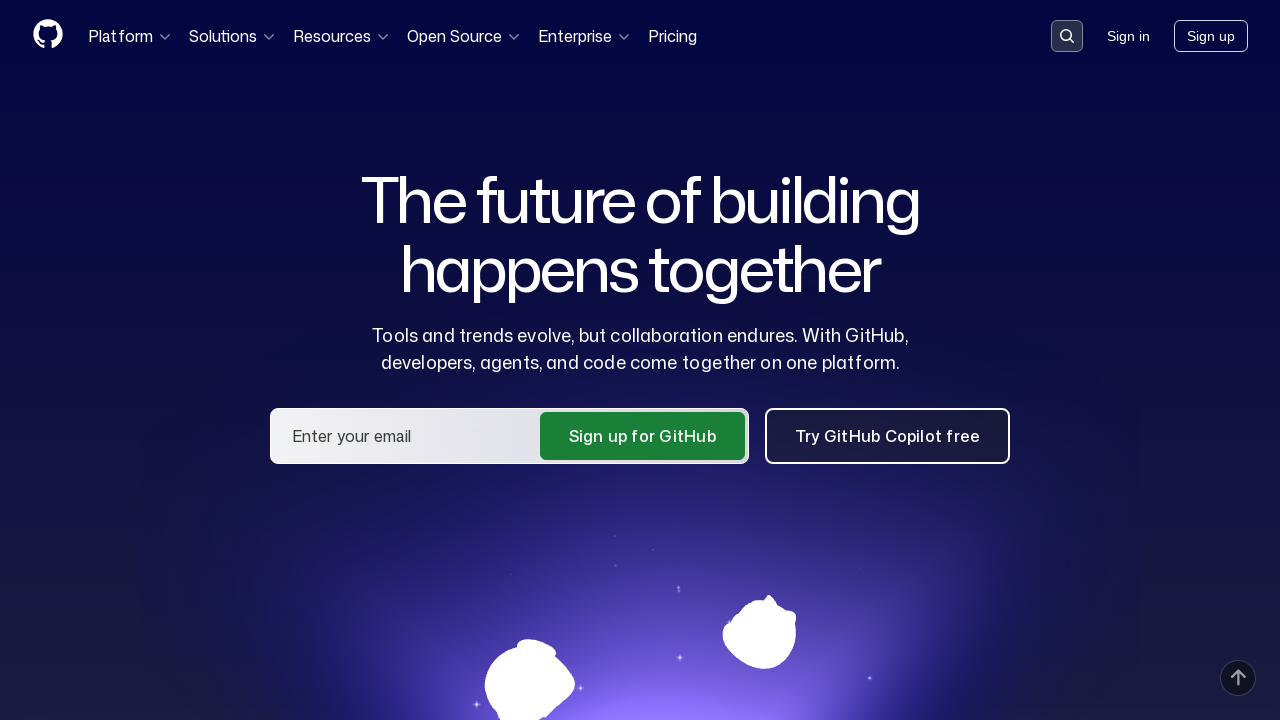

Called clear_cookies again on empty cookie state
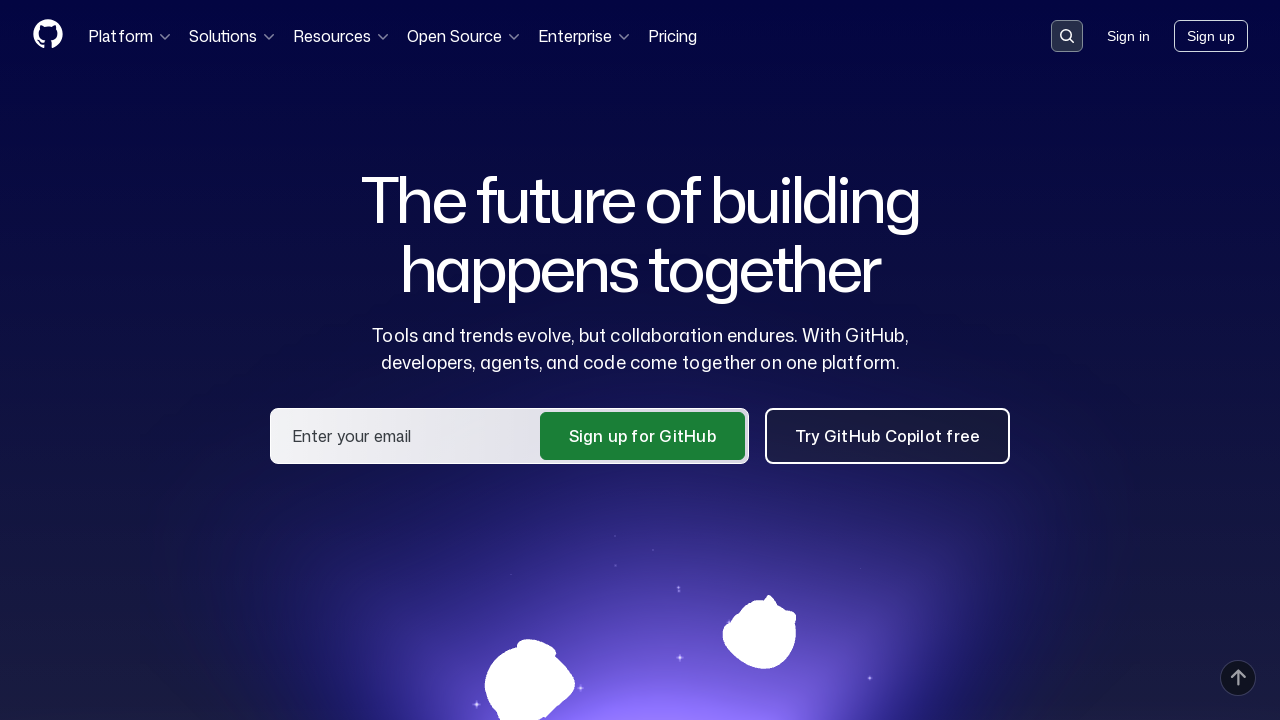

Retrieved cookies after second clear operation - found 0 cookies
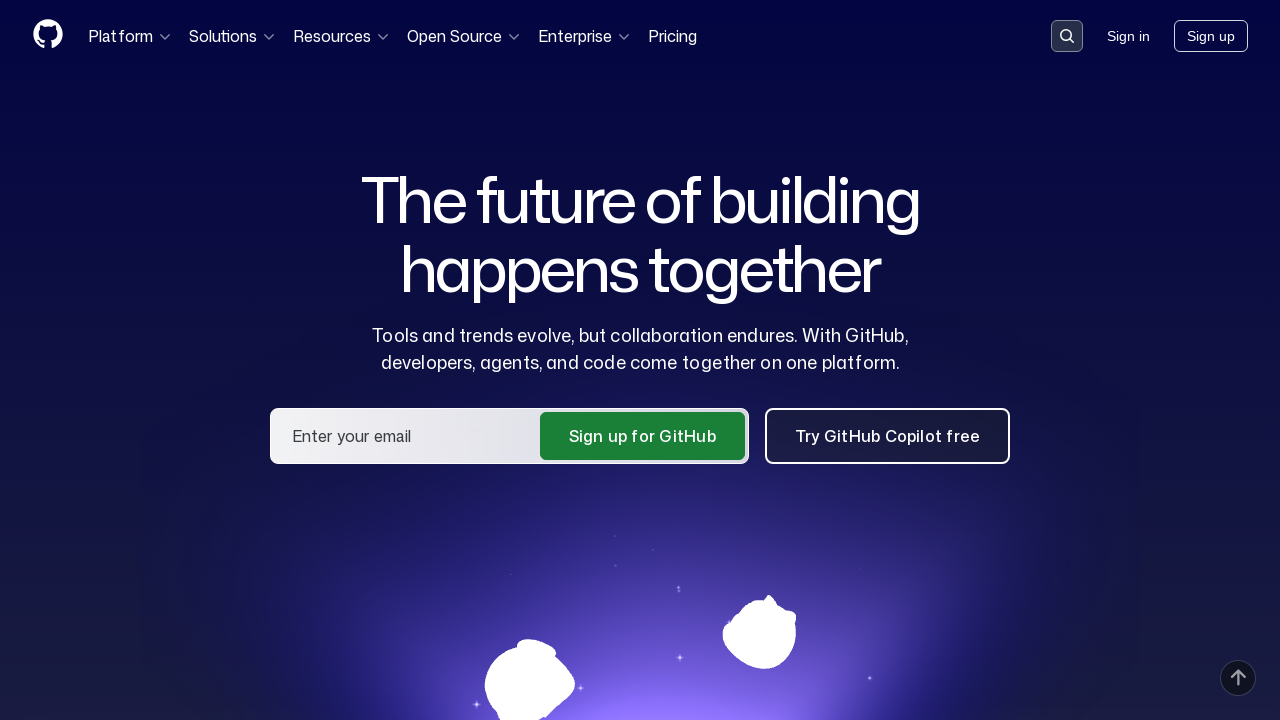

Verified that cookie state remains empty after second clear operation
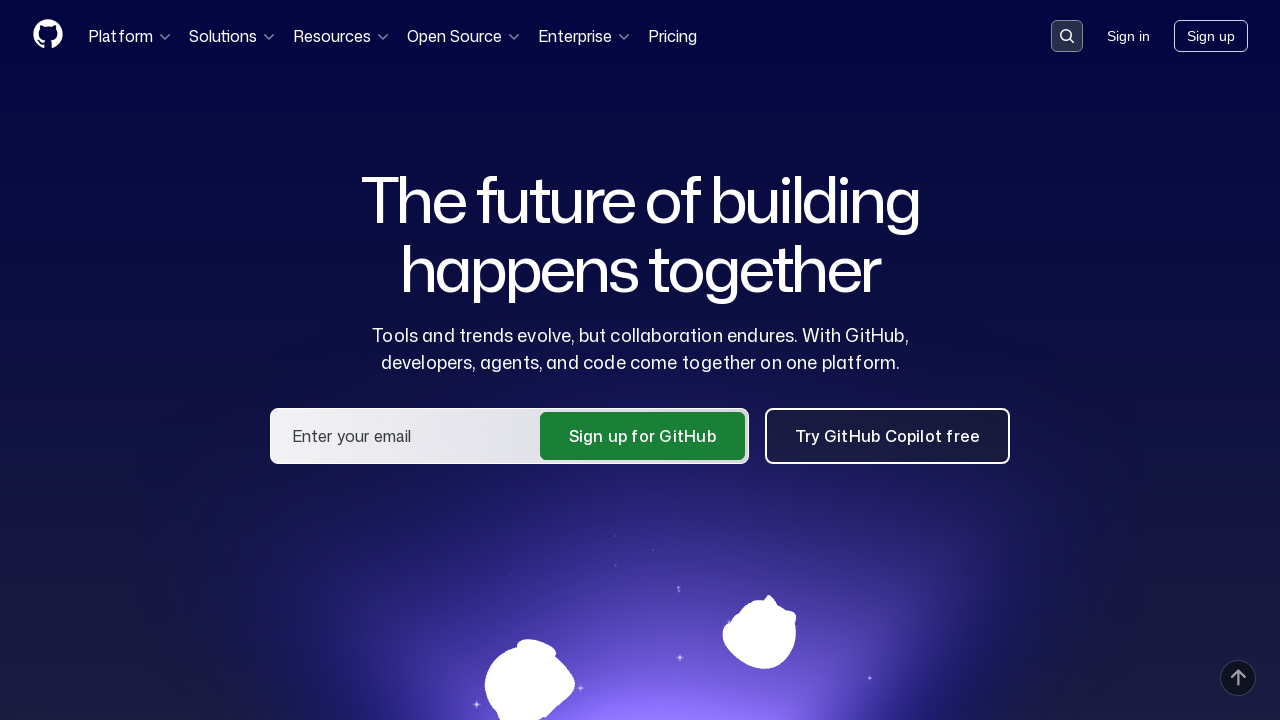

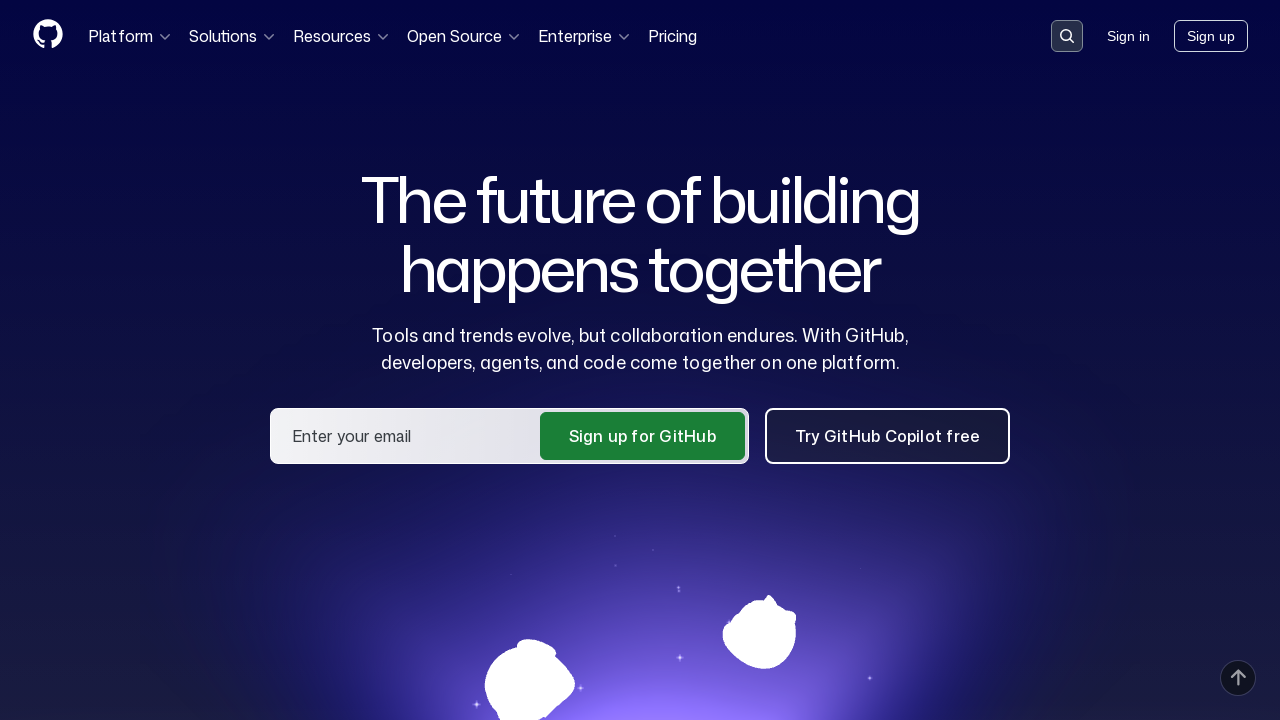